Tests checkbox functionality by navigating to the Checkboxes page and unchecking a checked checkbox

Starting URL: https://practice.cydeo.com/

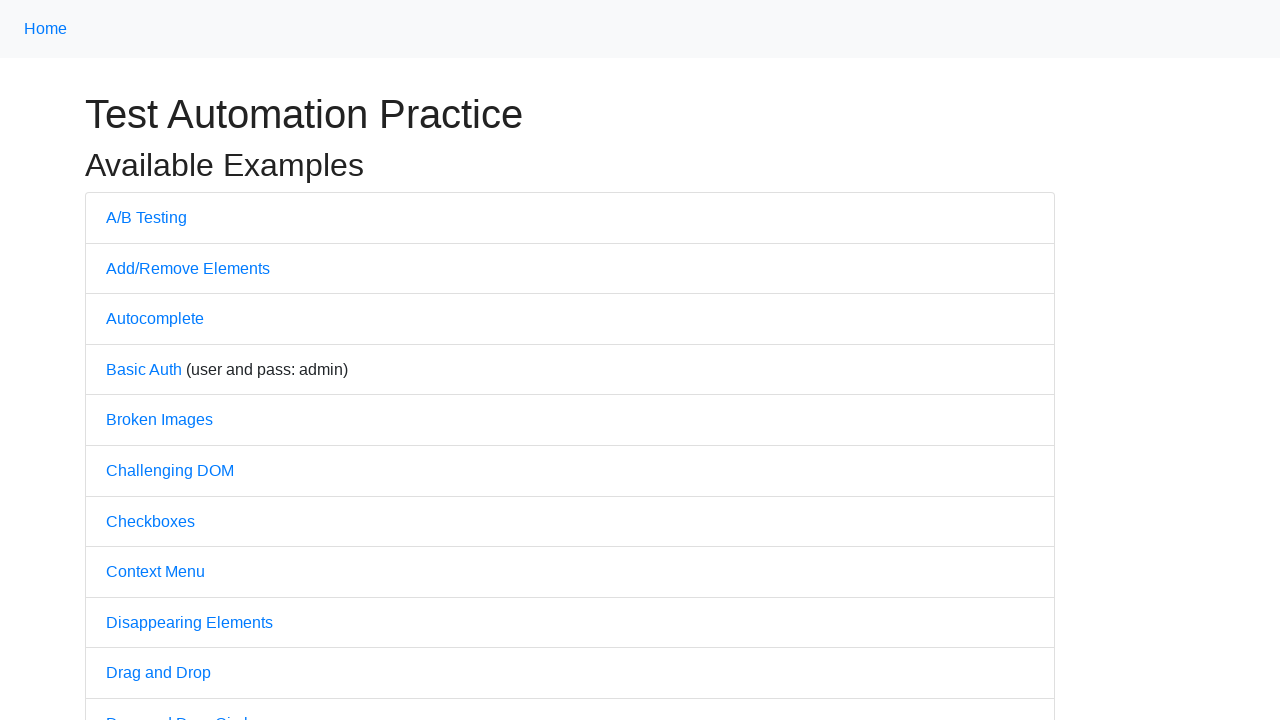

Clicked on Checkboxes link to navigate to checkboxes page at (150, 521) on internal:text="Checkboxes"i
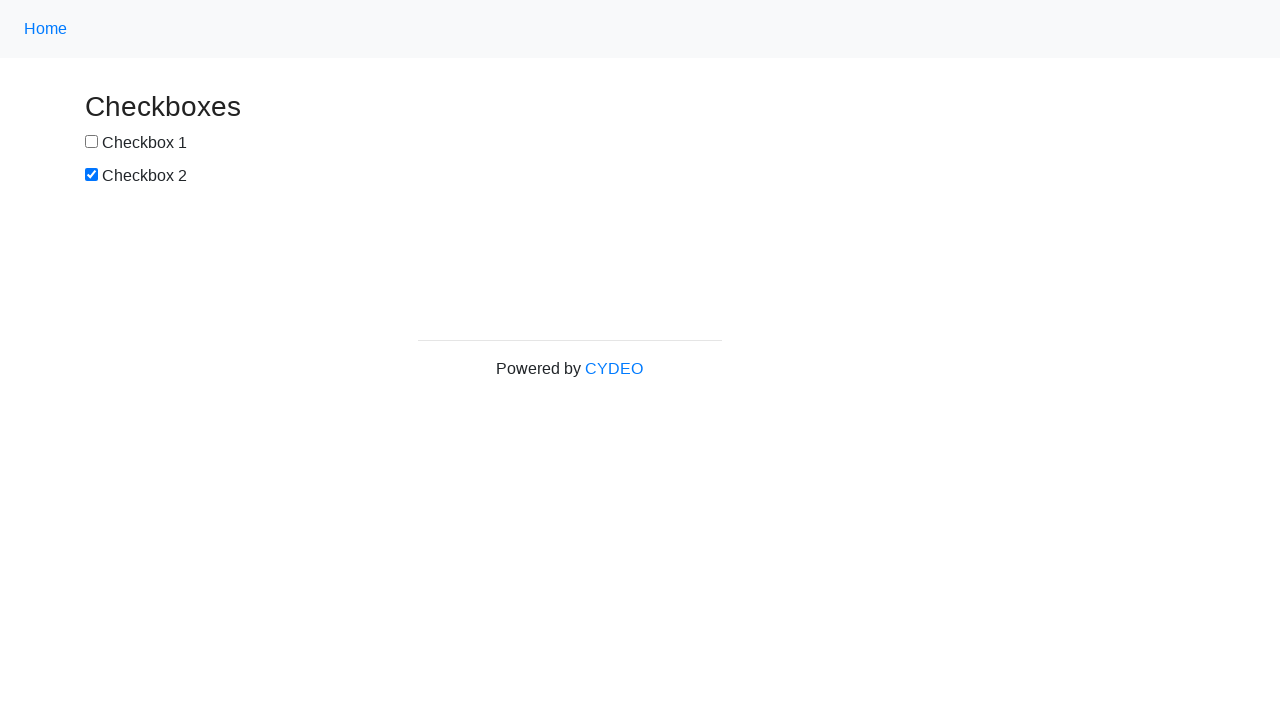

Unchecked the second checkbox at (92, 175) on #box2
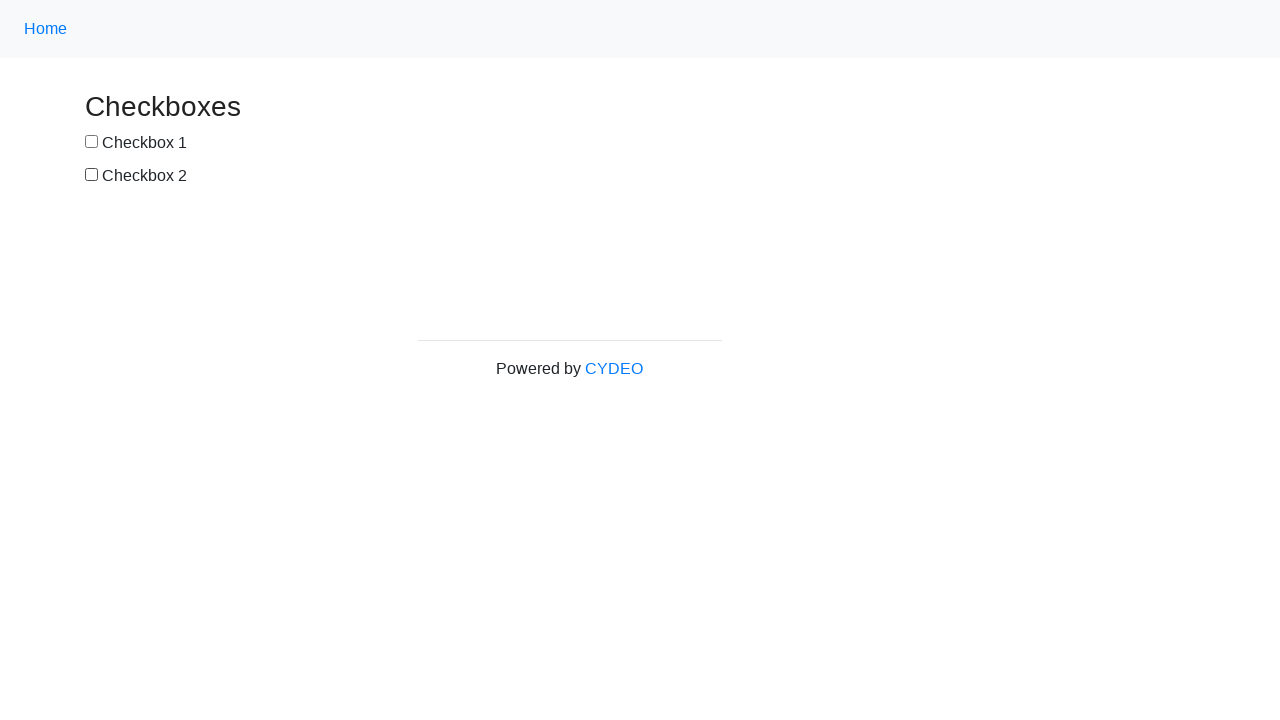

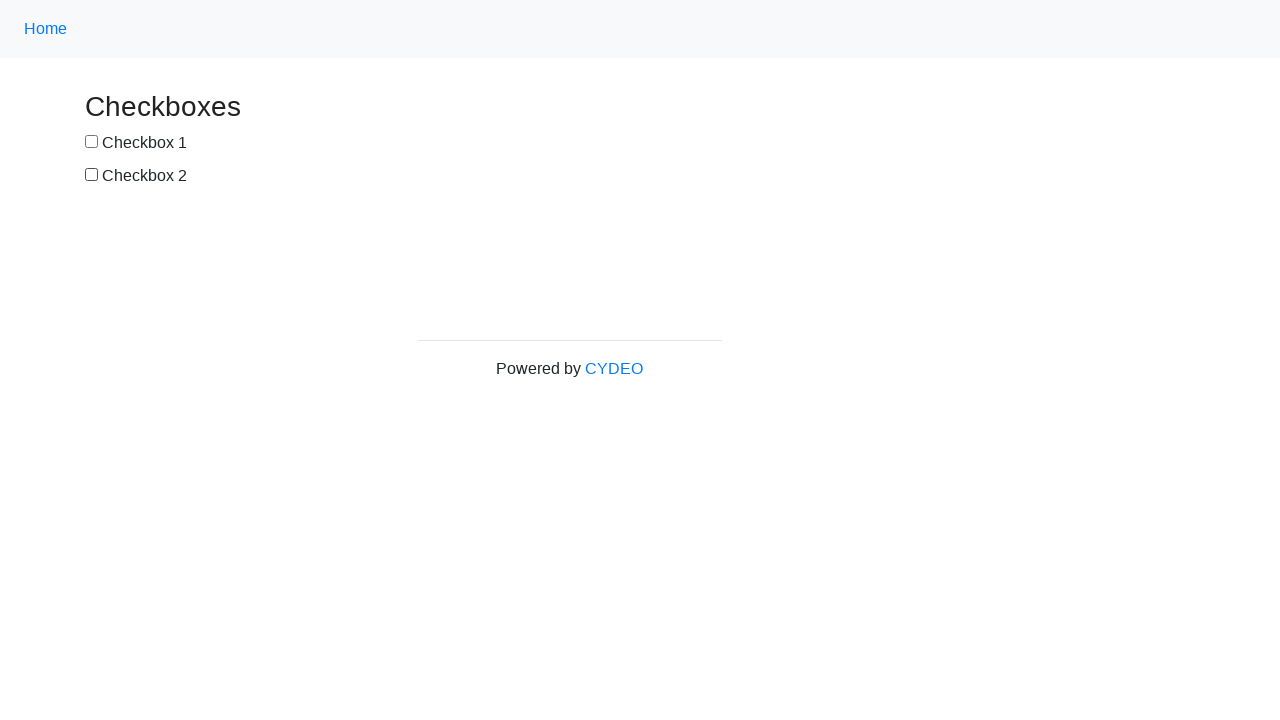